Tests boundary/error cases for the notes application: attempting to add a note with empty fields, only title, or only details, and verifying error messages are displayed.

Starting URL: https://testpages.eviltester.com/styled/apps/notes/simplenotes.html

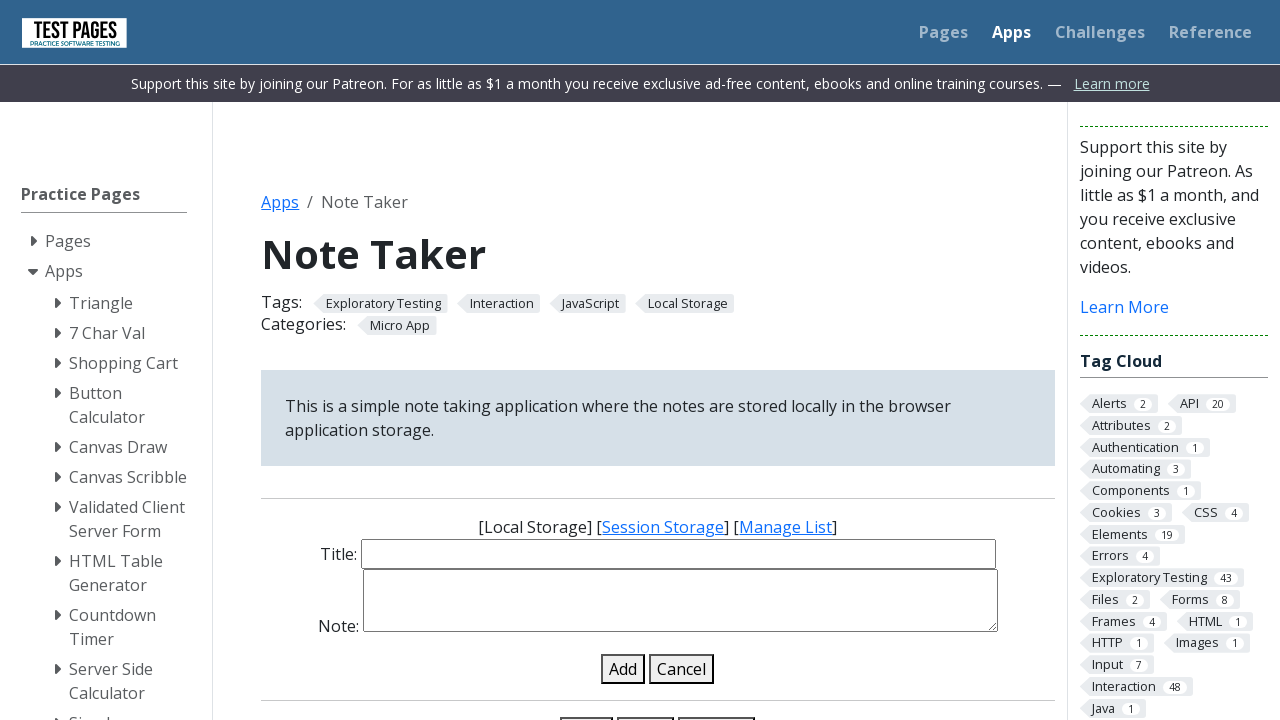

Cleared note title field on #note-title-input
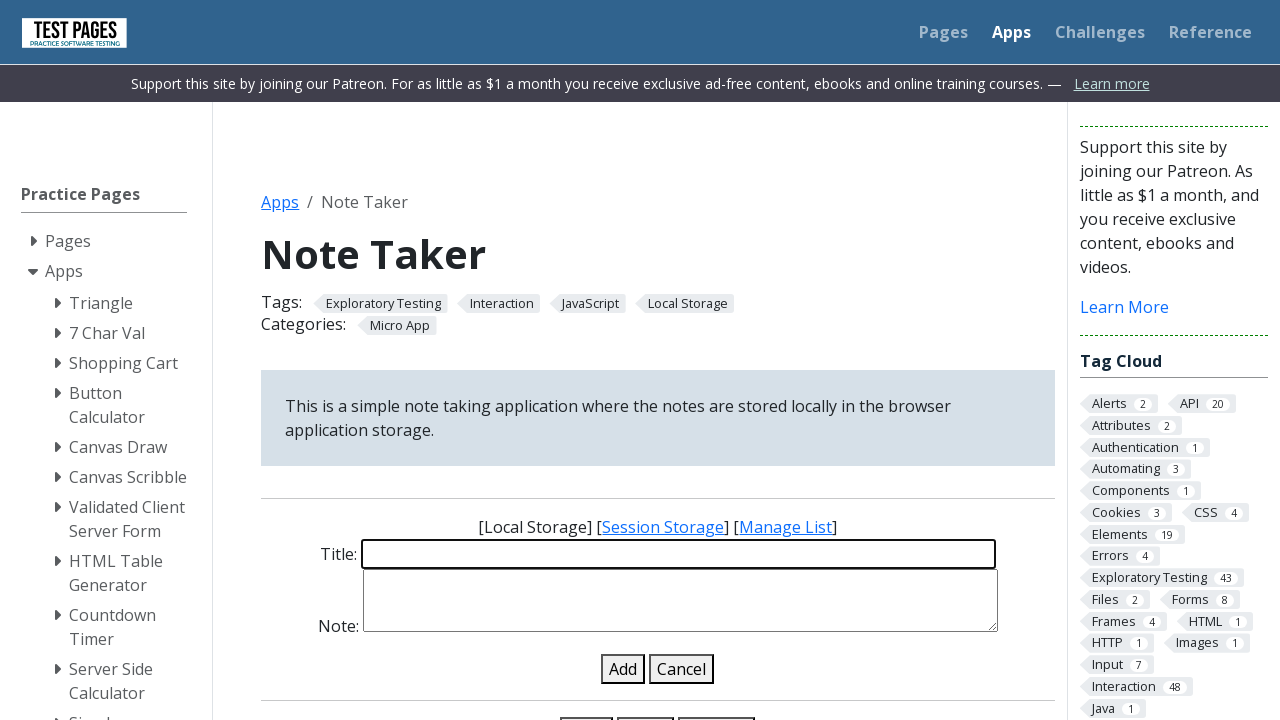

Cleared note details field on #note-details-input
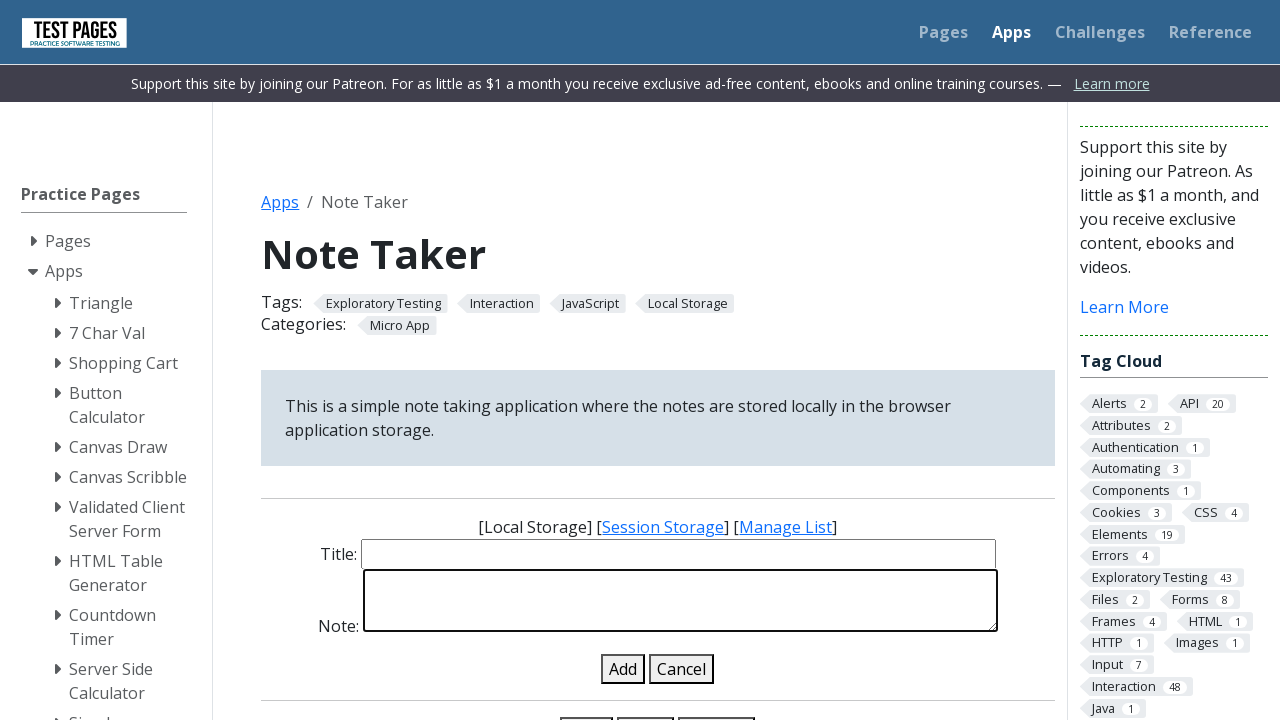

Clicked Add button with both fields empty at (623, 669) on #add-note
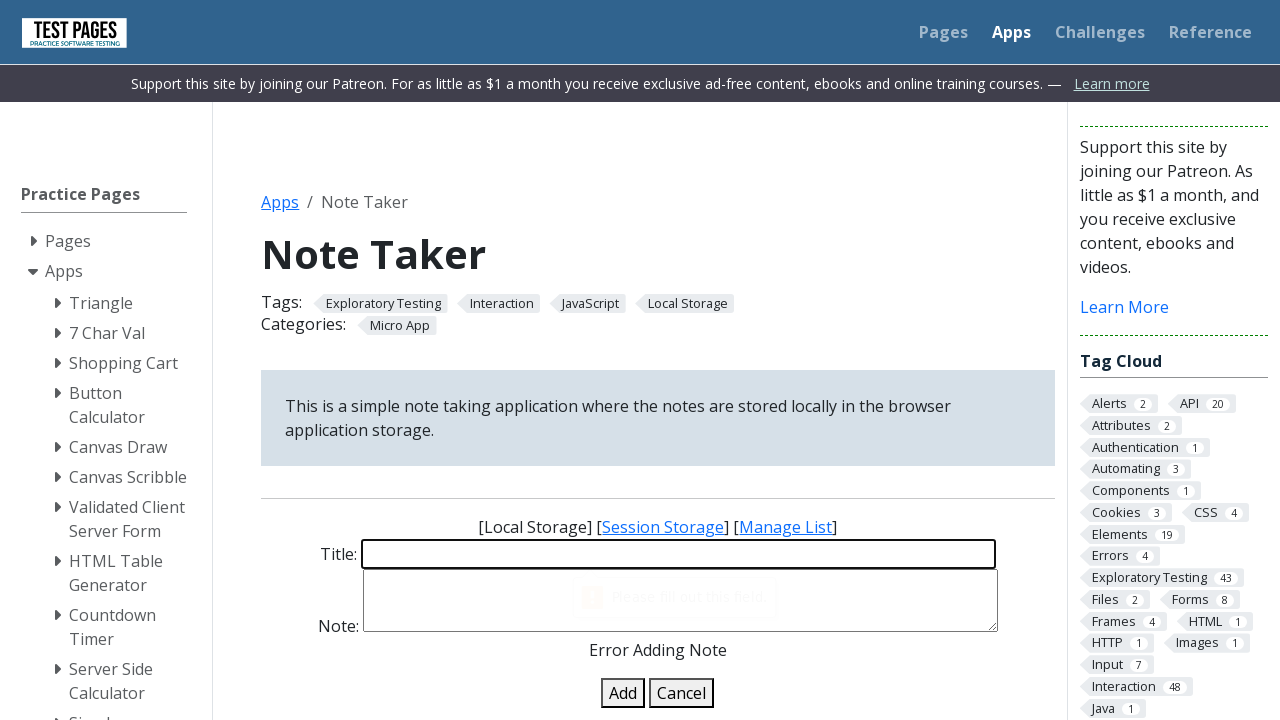

Error status message appeared for empty title and details
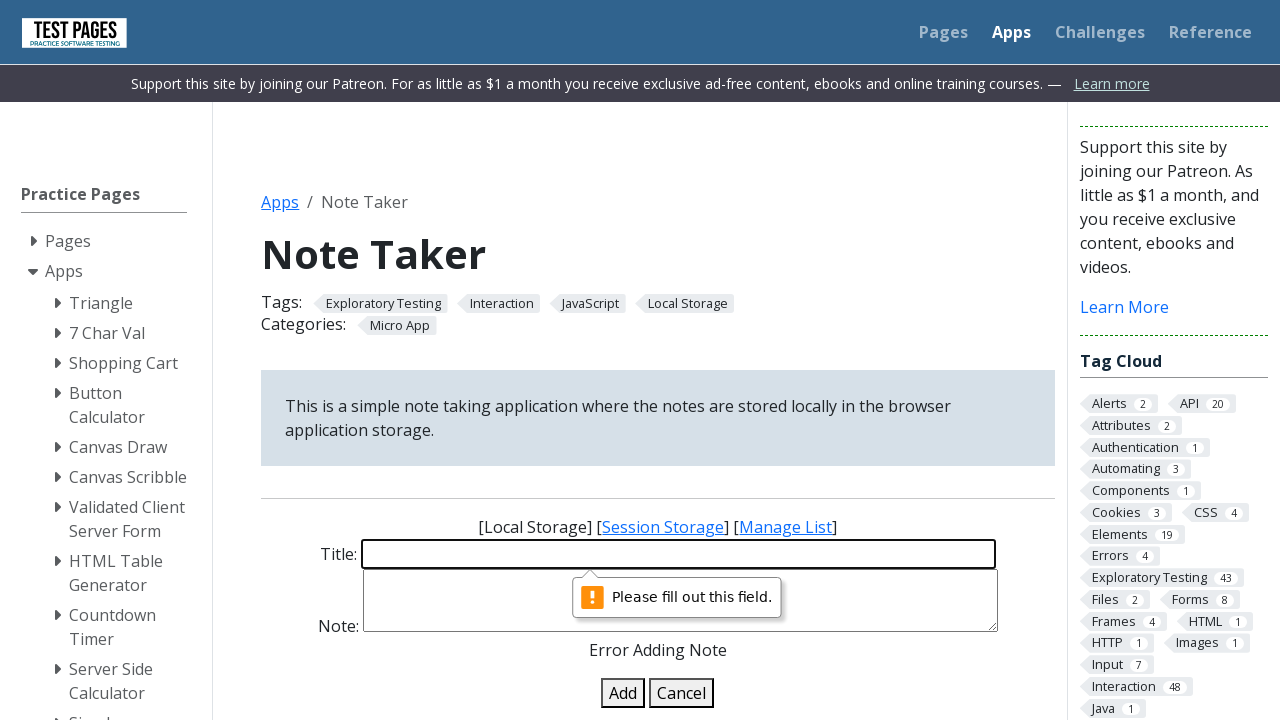

Filled title field with 'Title Only Test' on #note-title-input
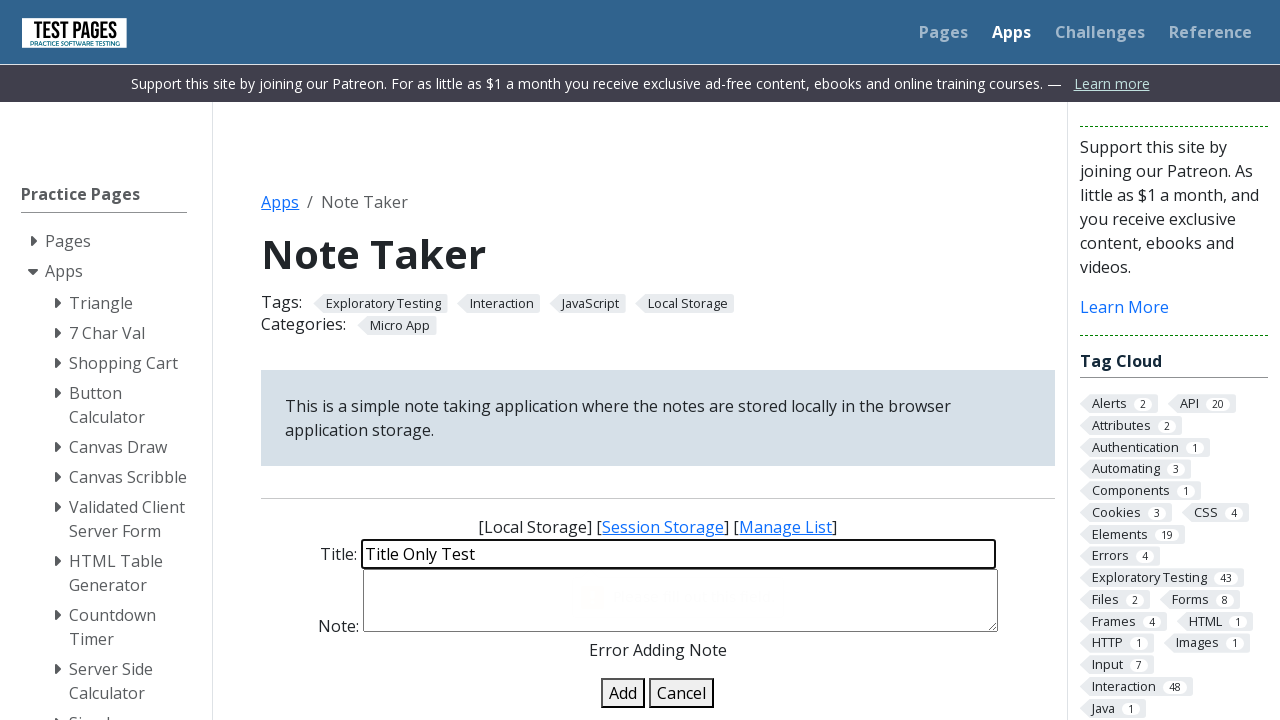

Cleared note details field on #note-details-input
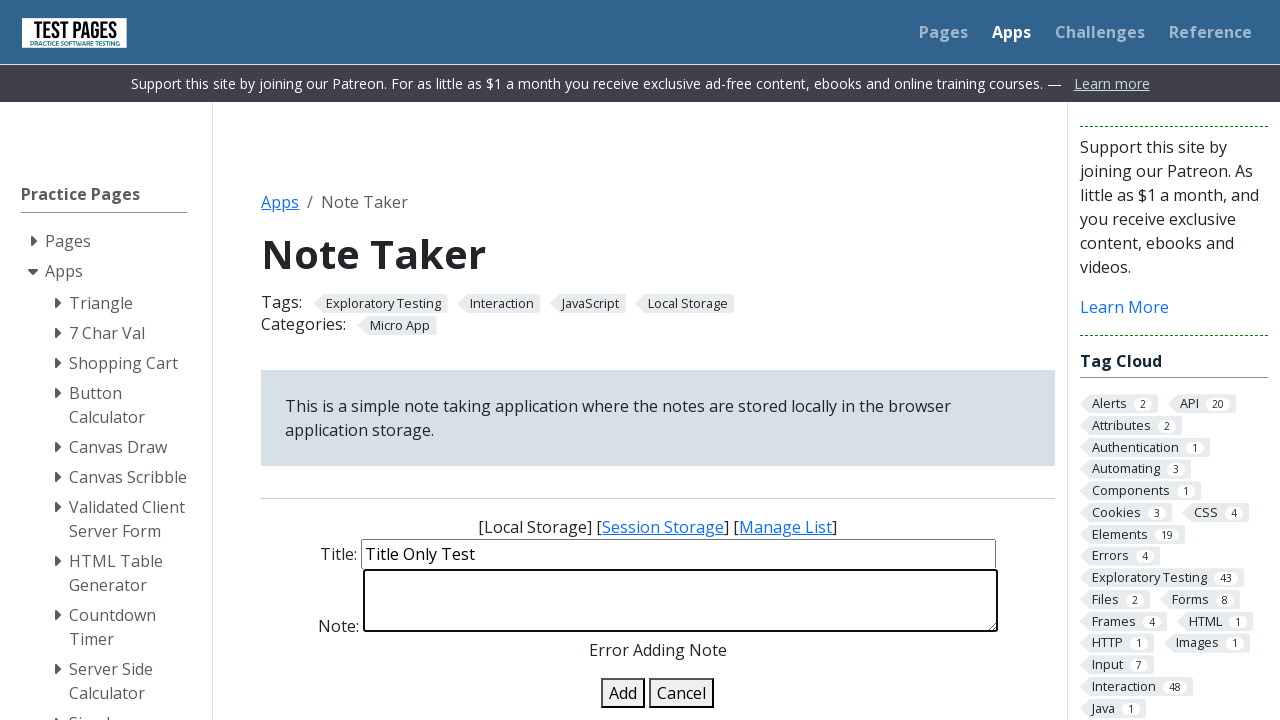

Clicked Add button with only title populated at (623, 693) on #add-note
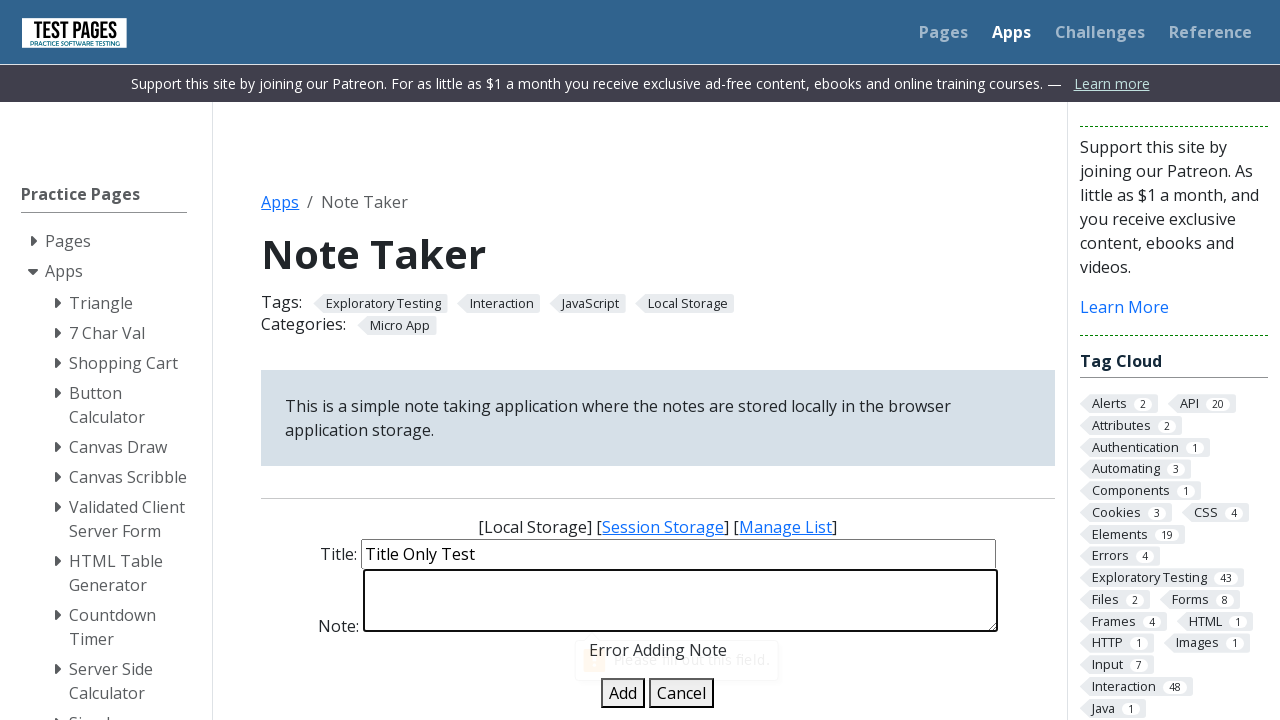

Error status message appeared for empty details field
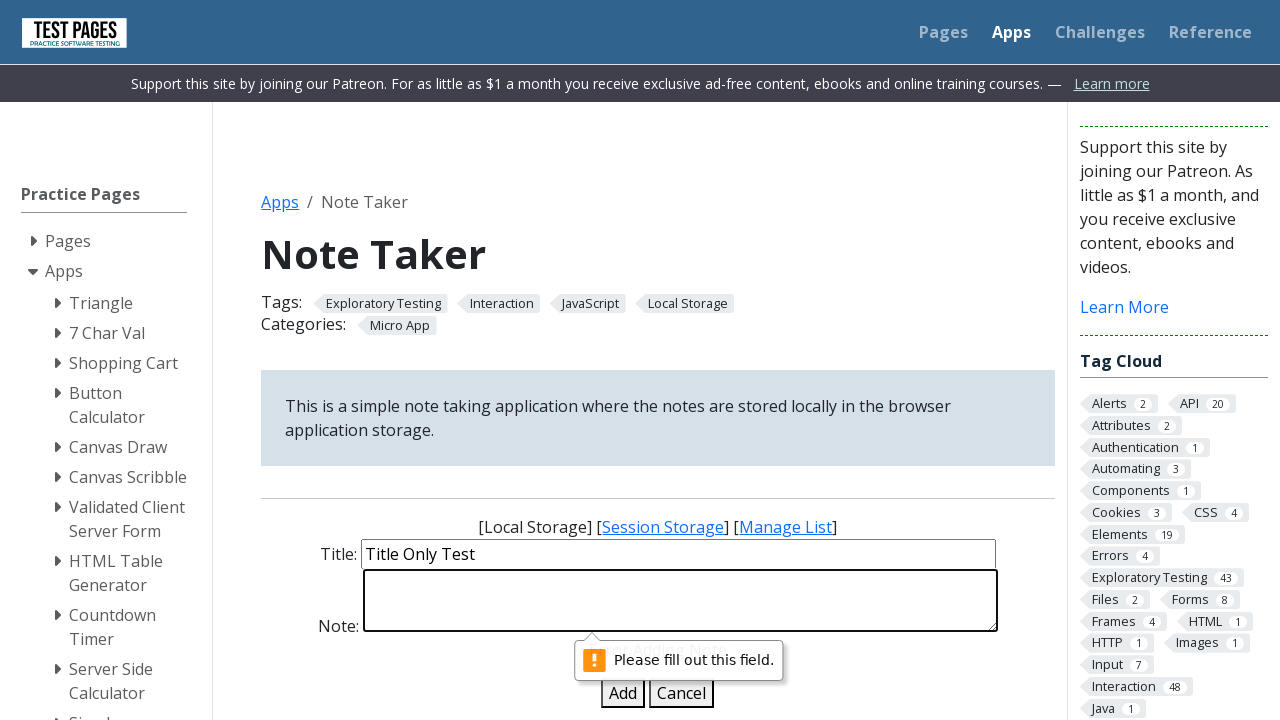

Cleared note title field on #note-title-input
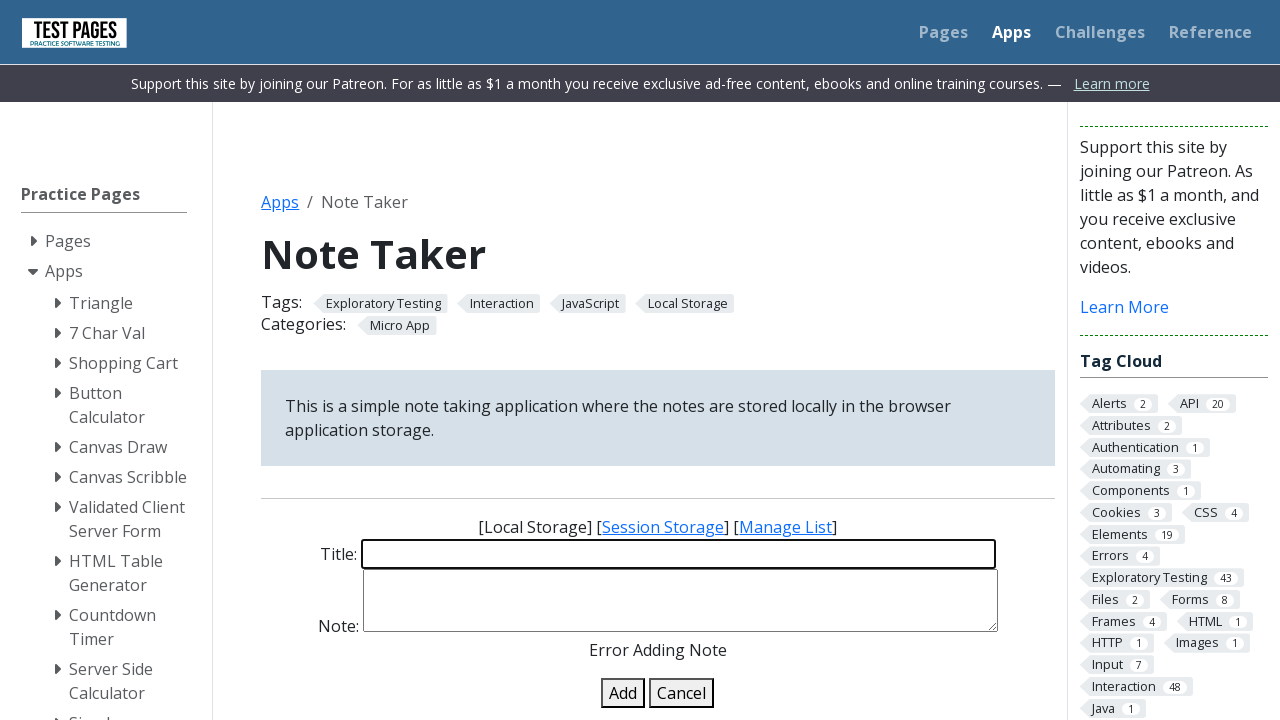

Filled details field with 'Details Only Content' on #note-details-input
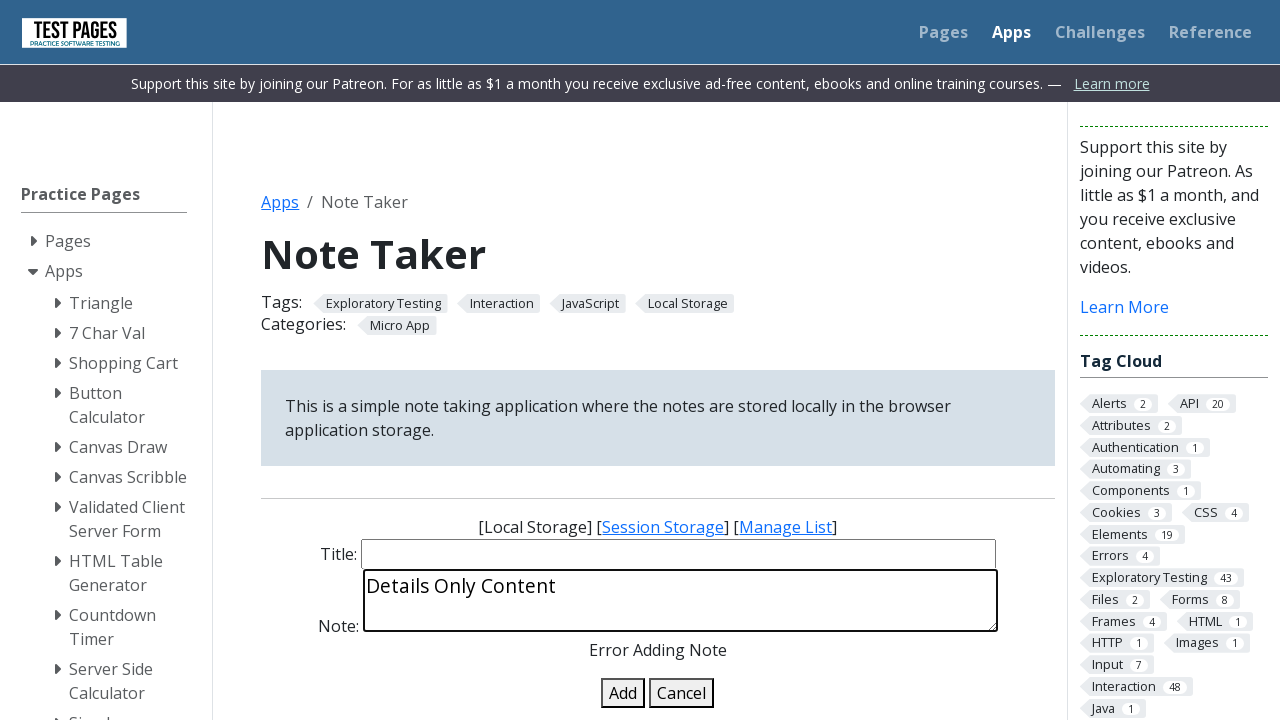

Clicked Add button with only details populated at (623, 693) on #add-note
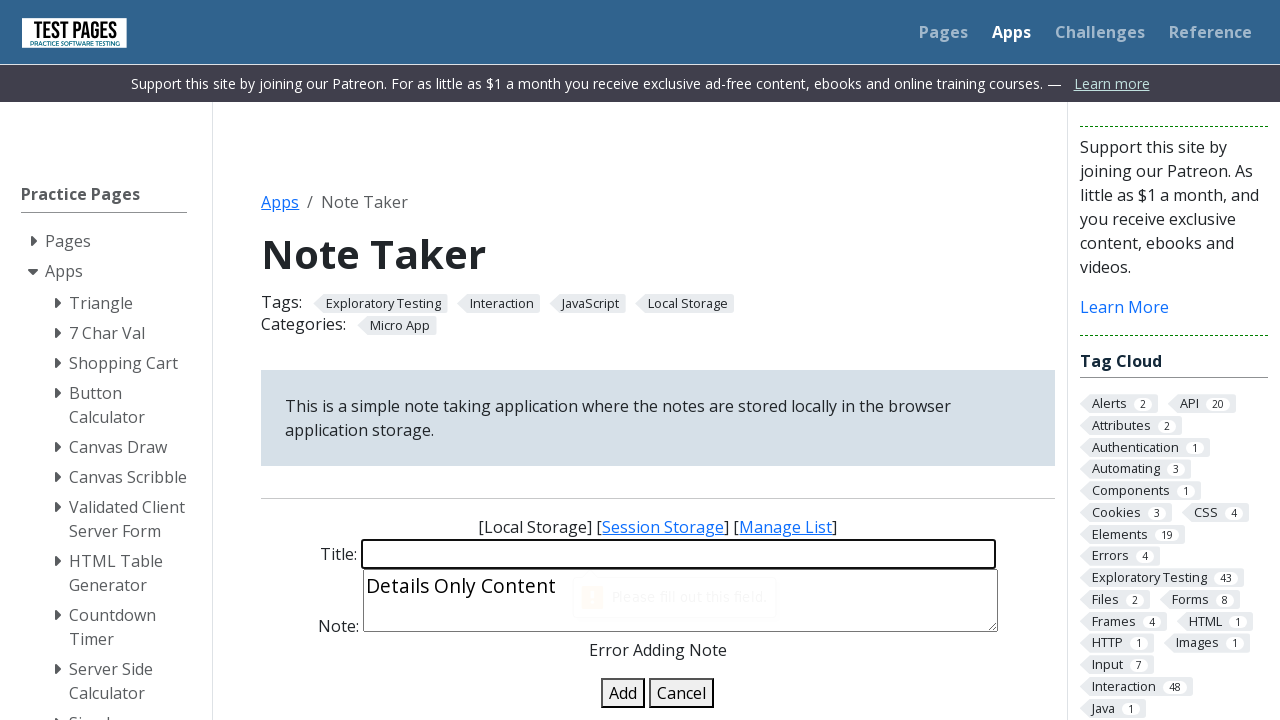

Error status message appeared for empty title field
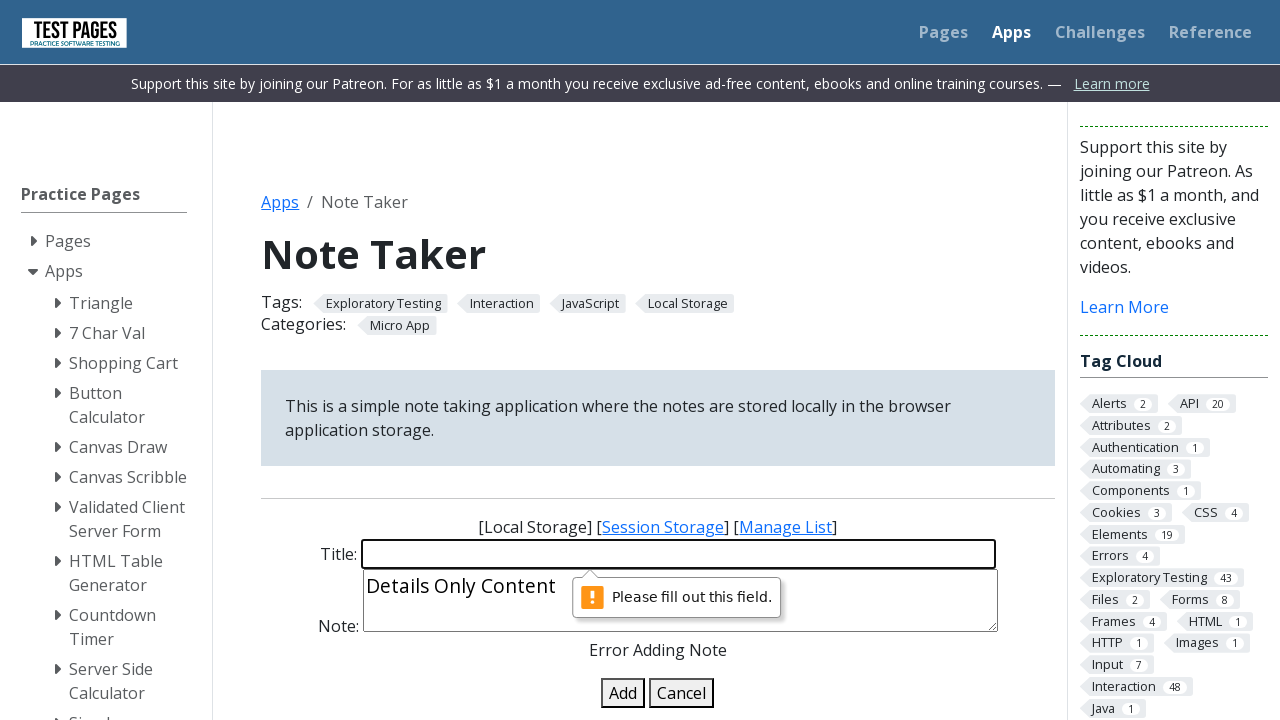

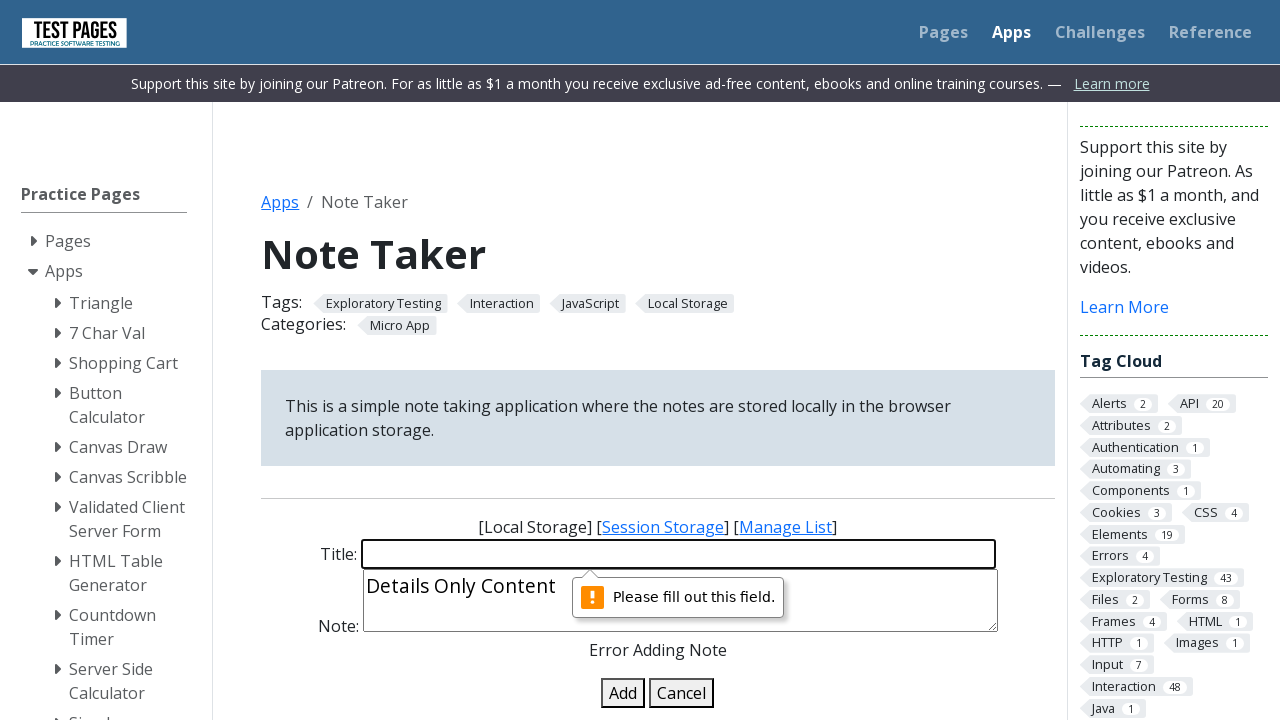